Opens the main page of ejeju mall website

Starting URL: https://mall.ejeju.net/main/index.do

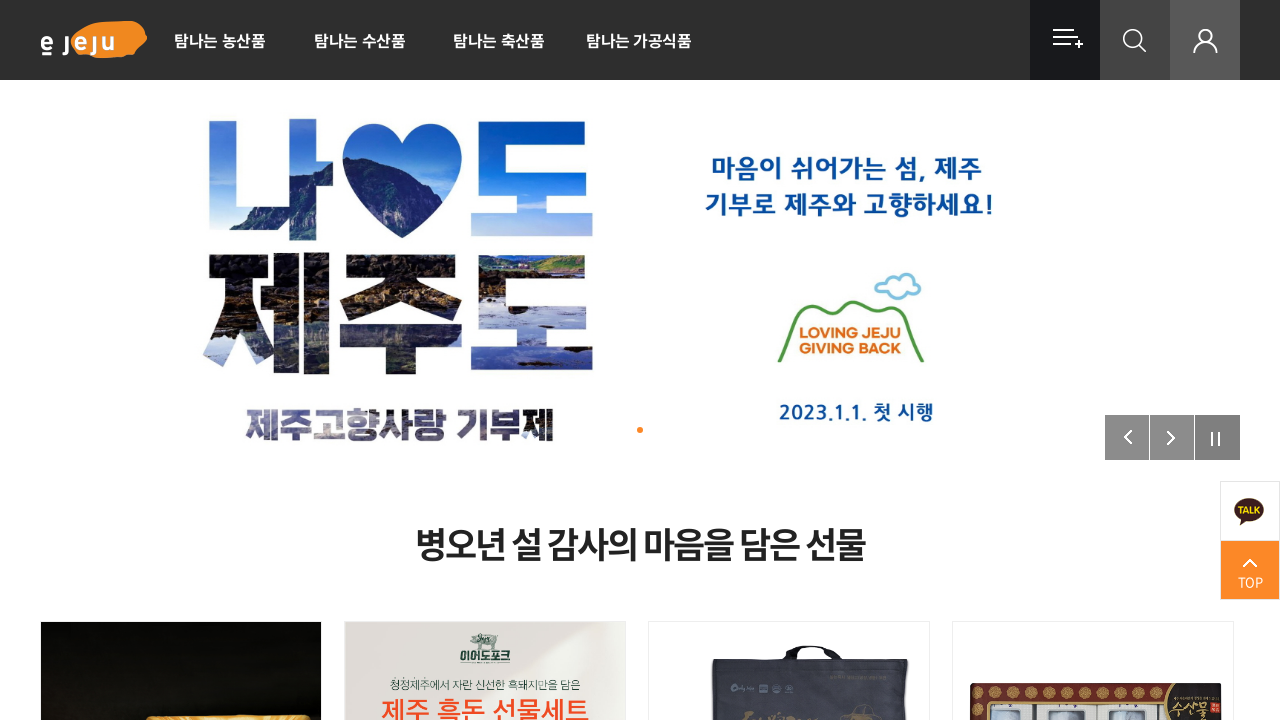

Navigated to ejeju mall main page
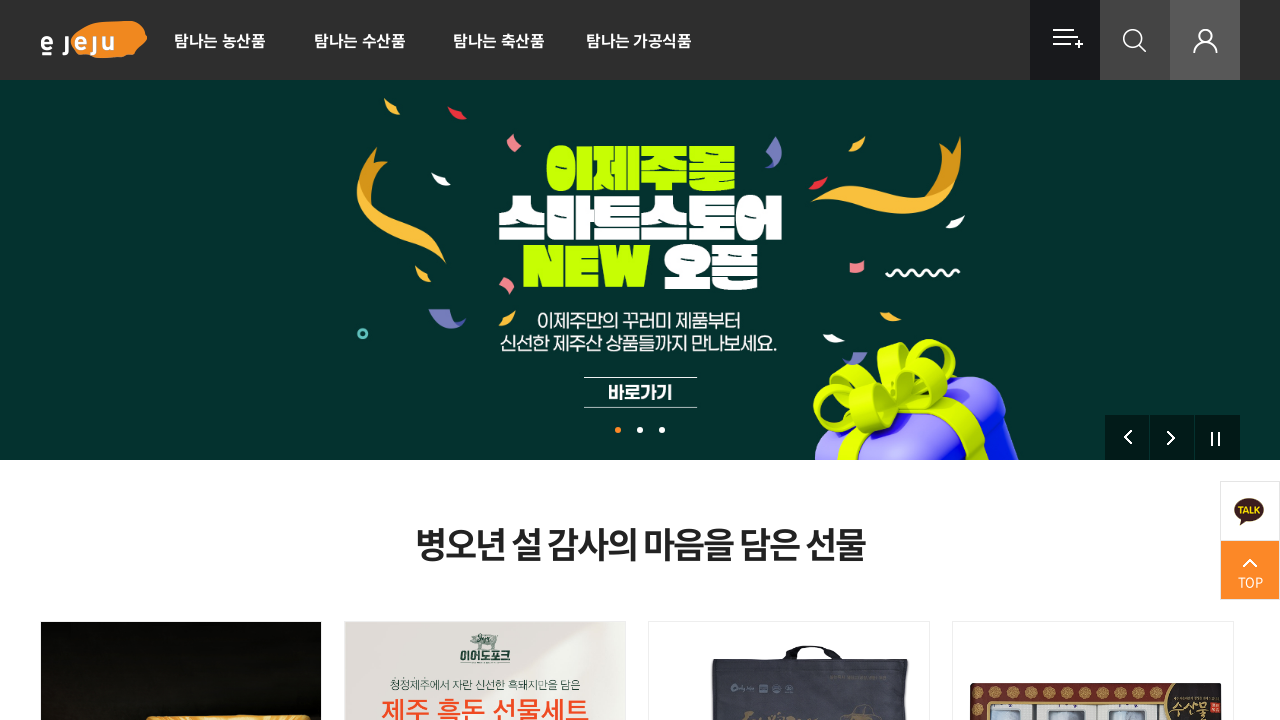

Main page fully loaded
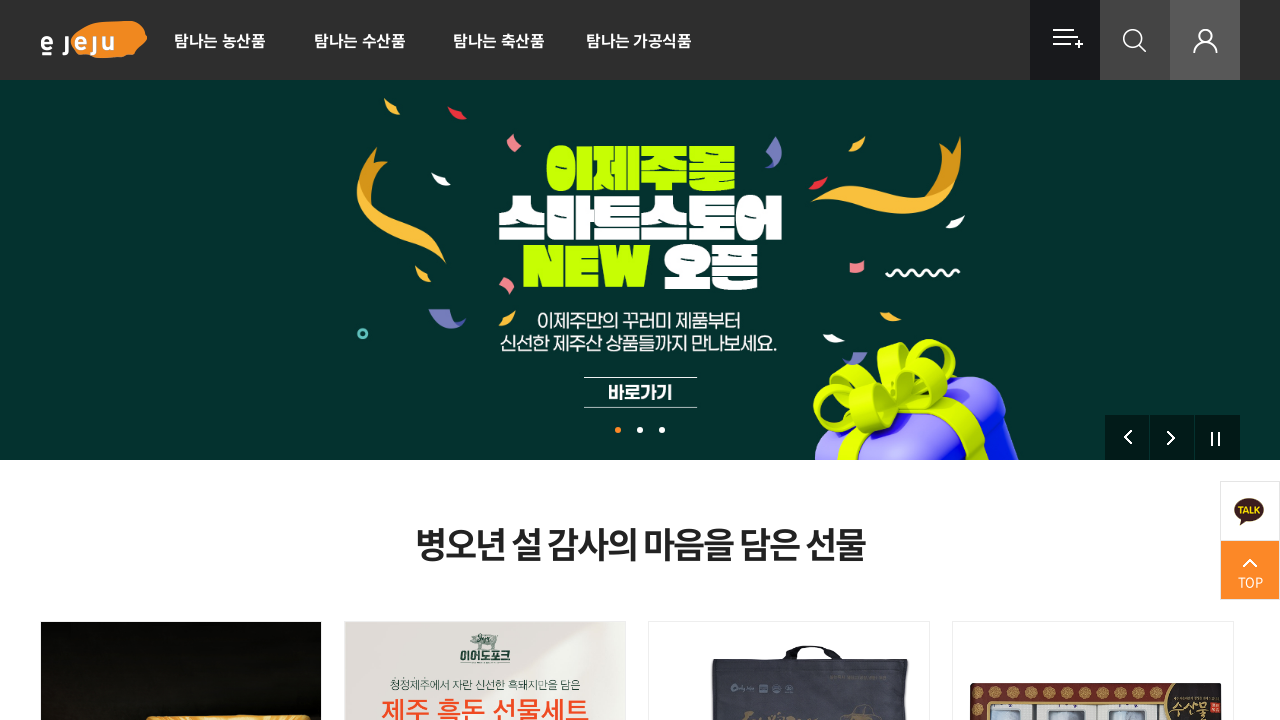

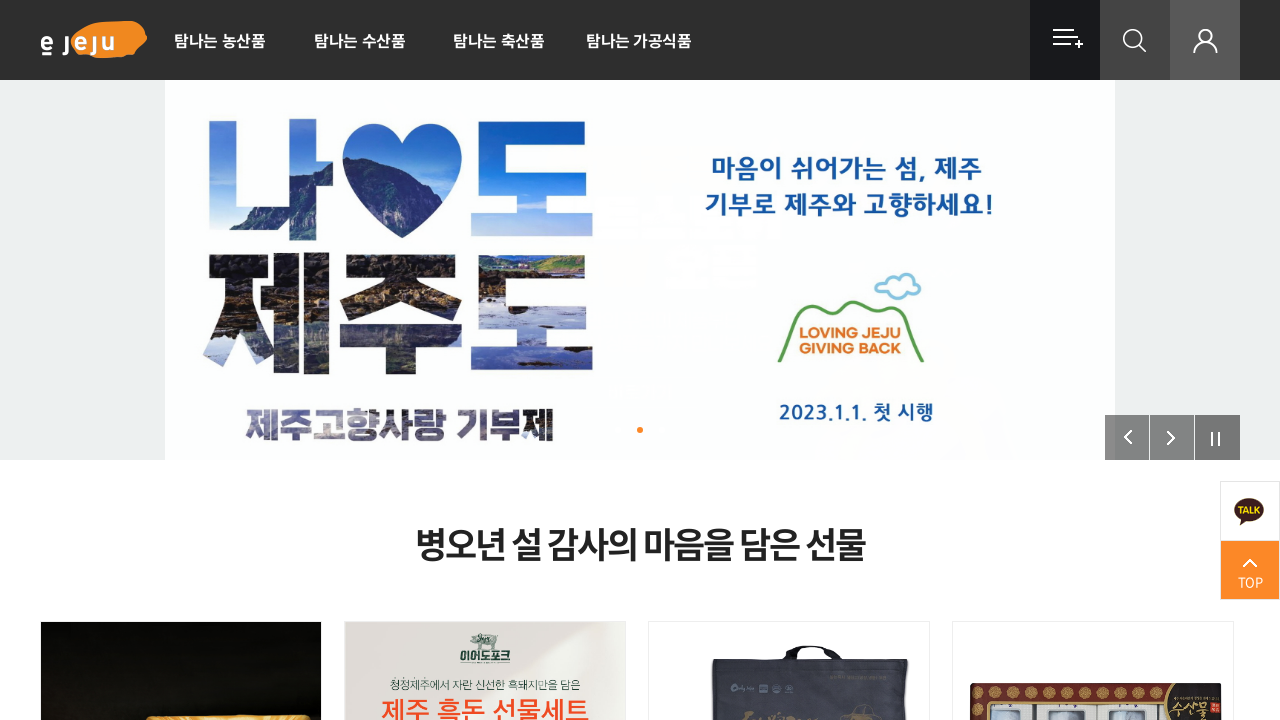